Tests JavaScript alert handling by clicking a button that triggers an alert and accepting it

Starting URL: https://demo.automationtesting.in/Alerts.html

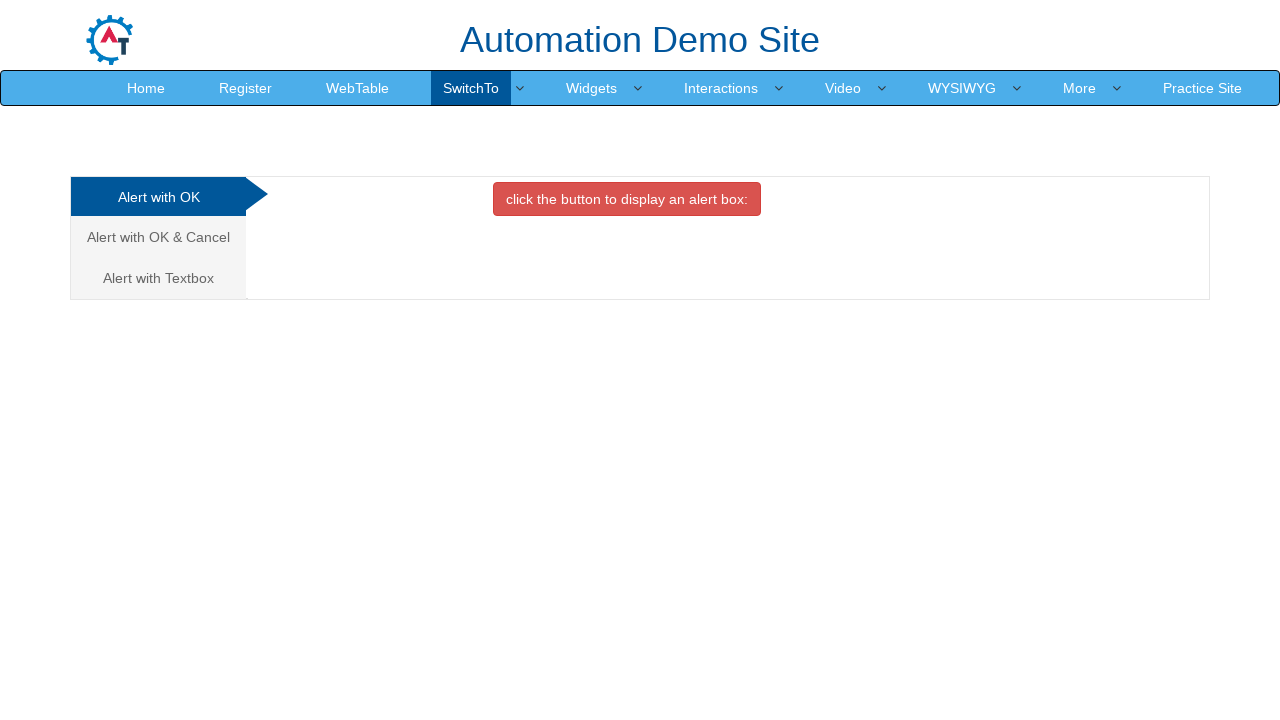

Set up dialog handler to automatically accept alerts
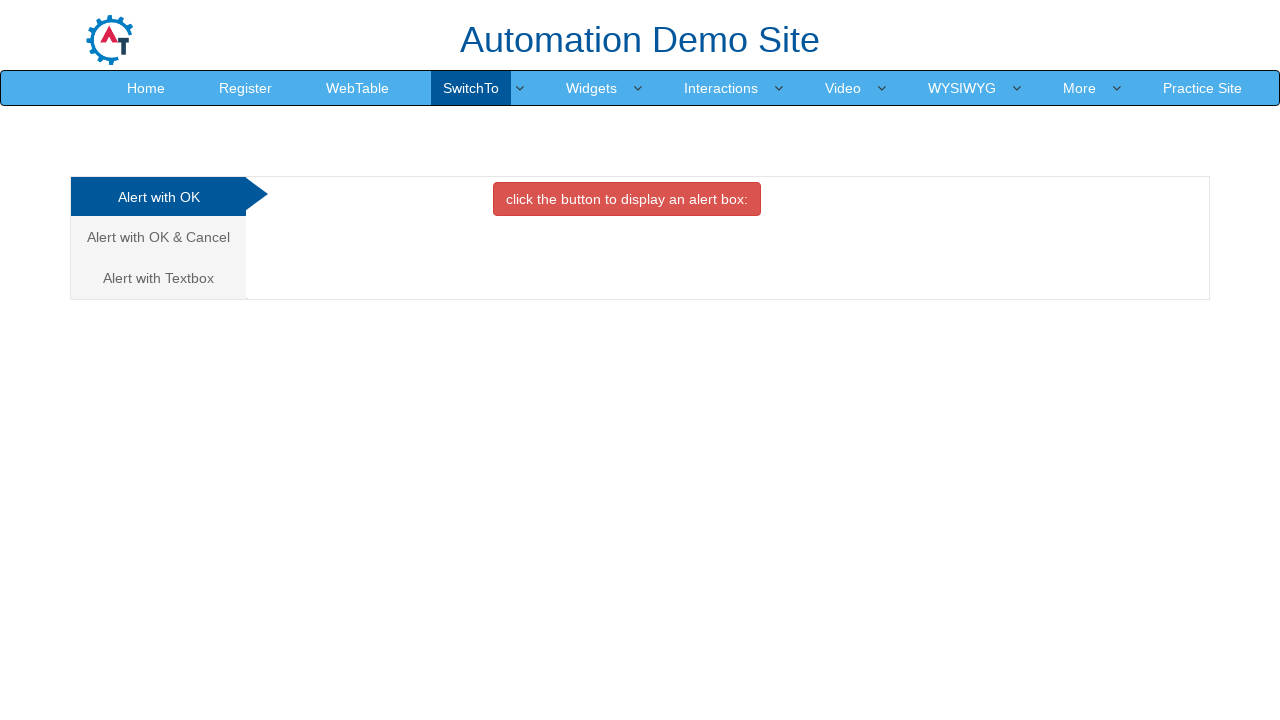

Clicked button to trigger JavaScript alert at (627, 199) on xpath=//button[@onclick='alertbox()']
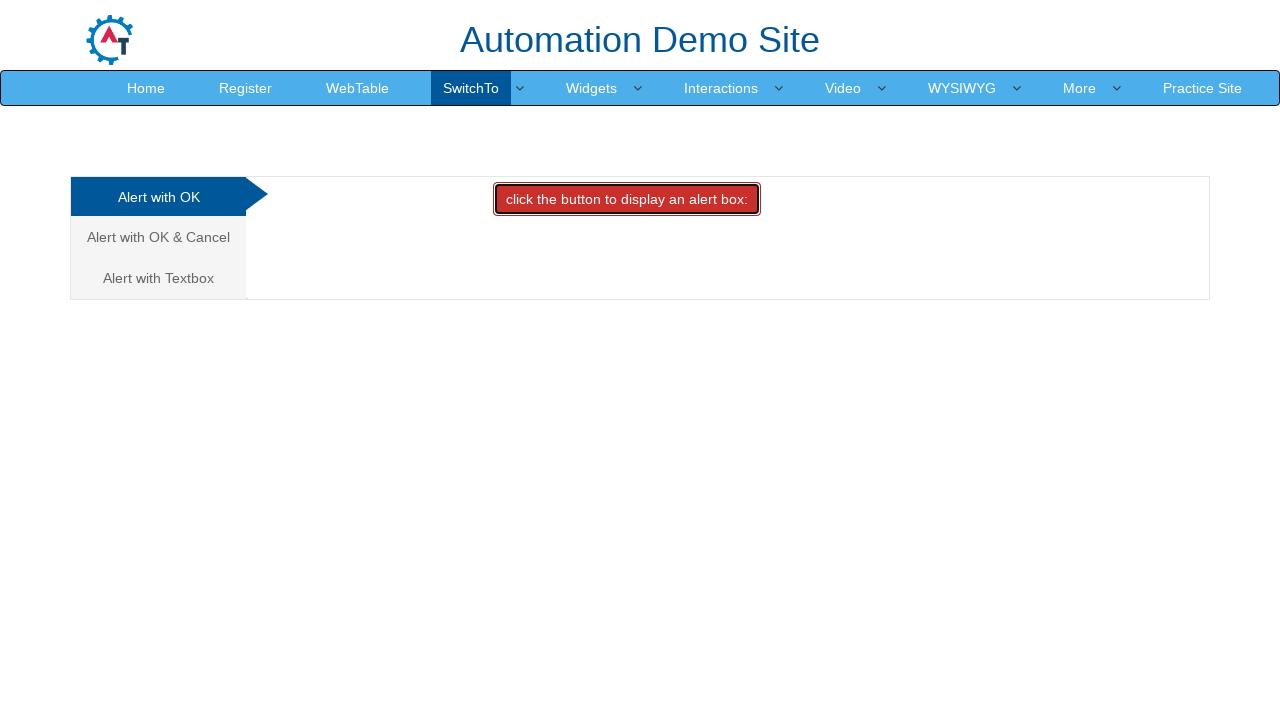

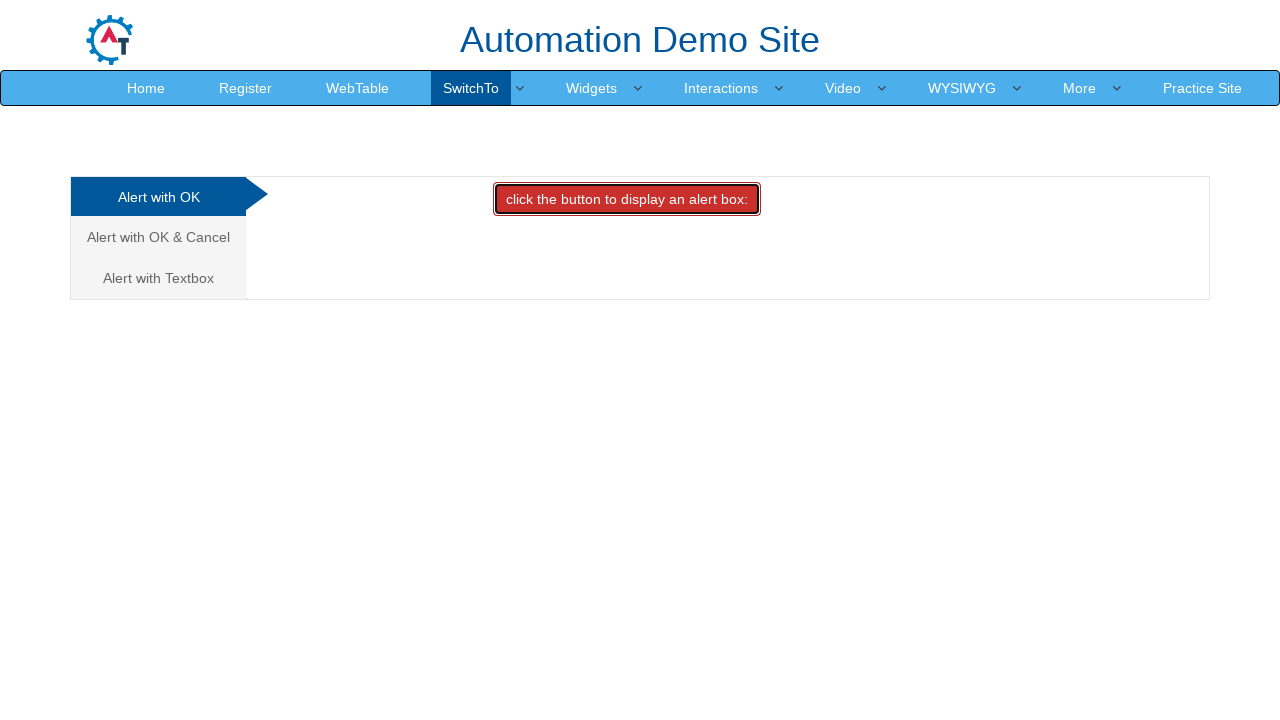